Tests multi-select dropdown functionality by selecting options using different methods (by value and visible text) and then deselecting an option

Starting URL: https://www.hyrtutorials.com/p/html-dropdown-elements-practice.html

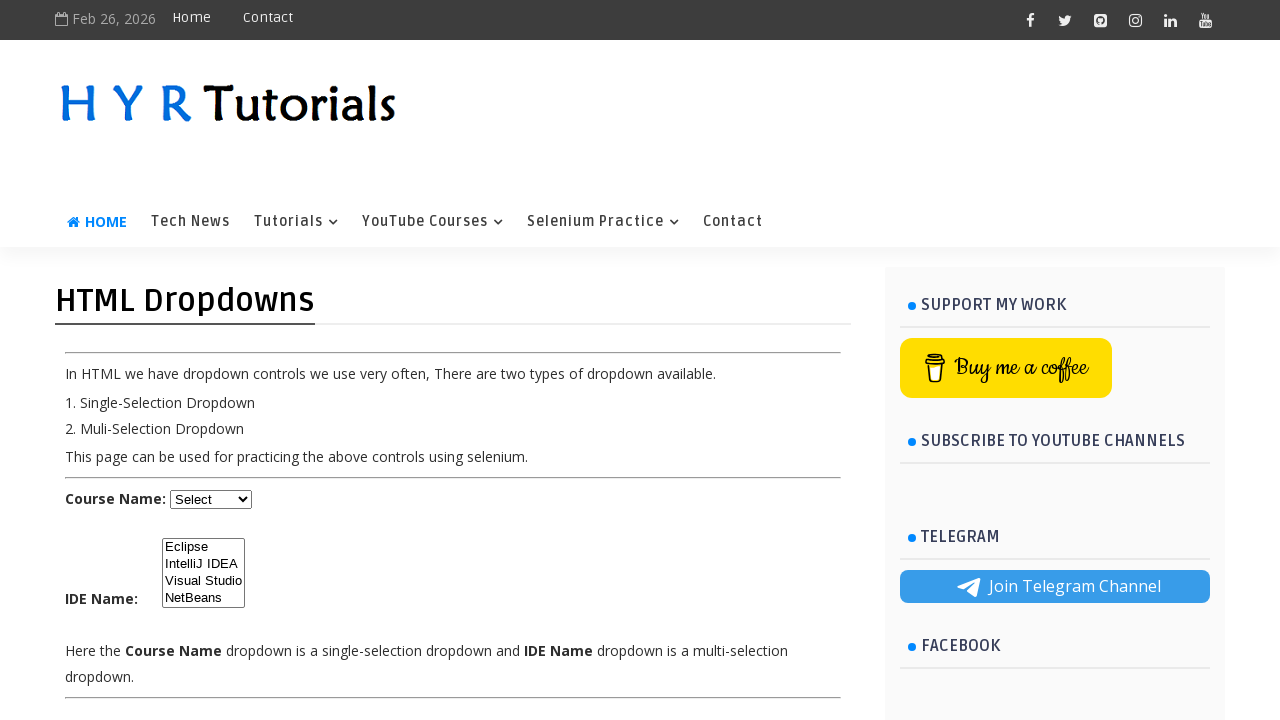

Located the IDE dropdown element
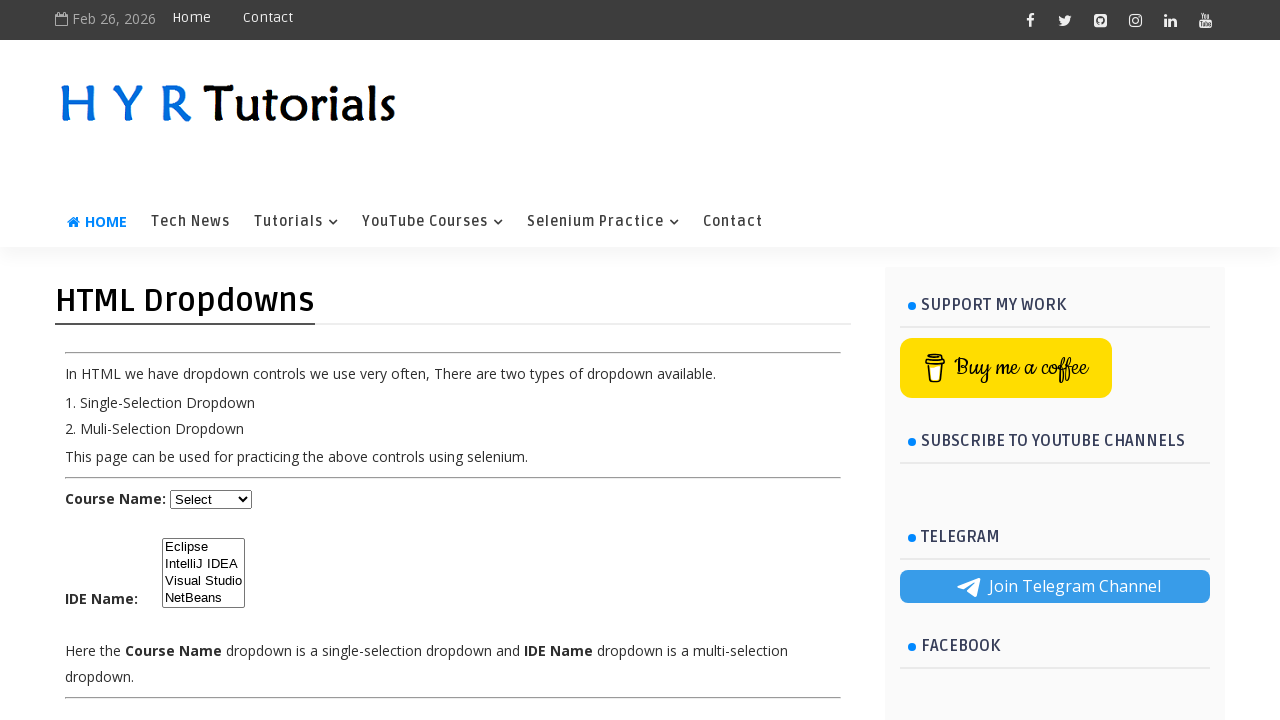

Selected IntelliJ IDEA option by value 'ij' on #ide
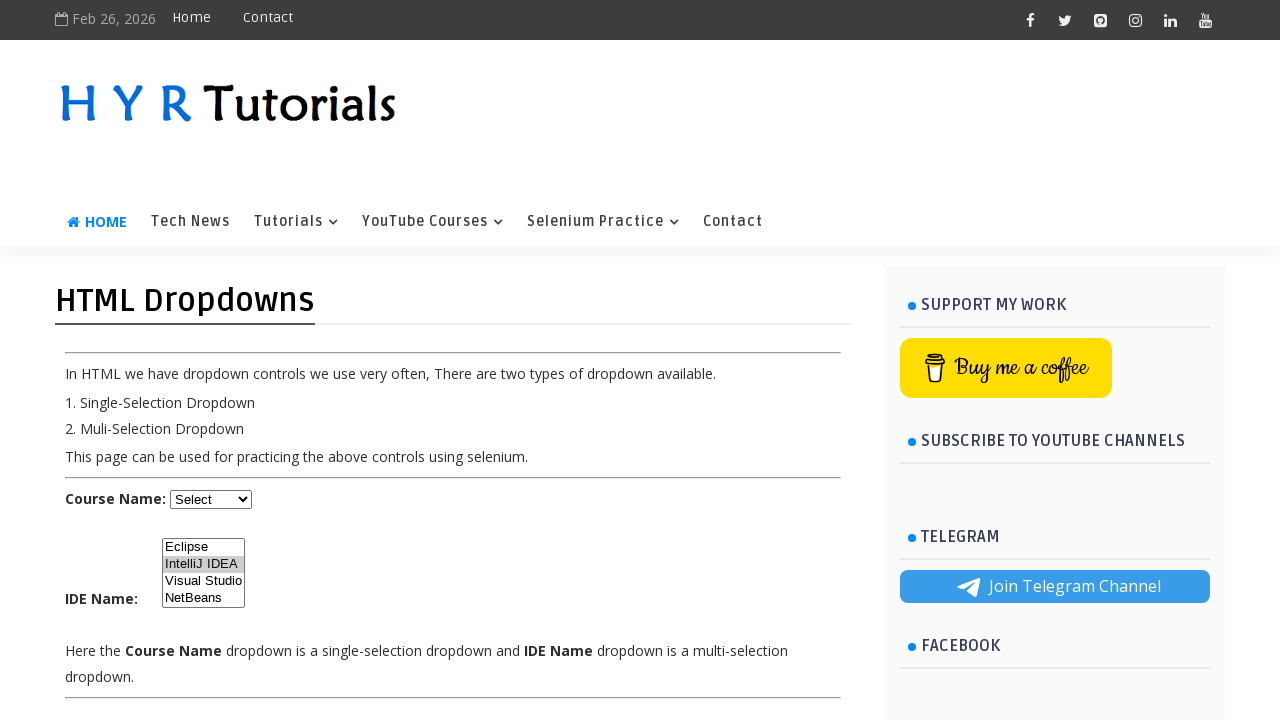

Selected NetBeans option by visible text on #ide
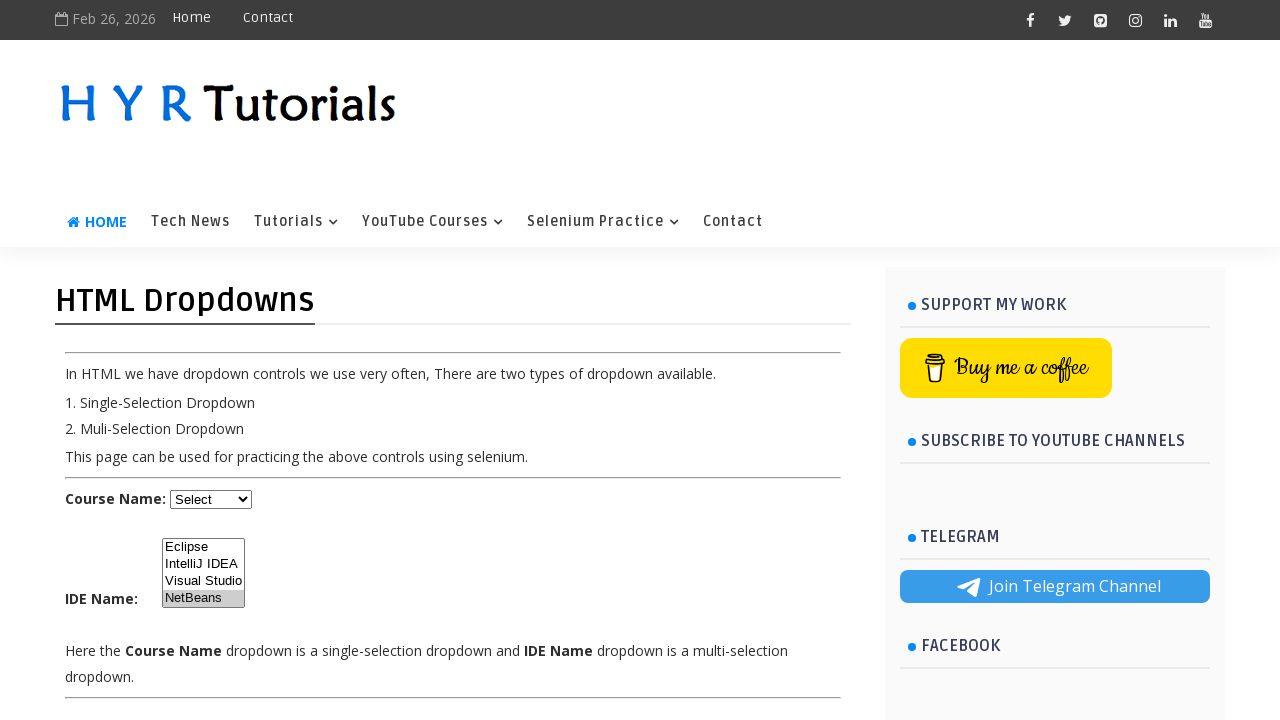

Retrieved current selected values from dropdown
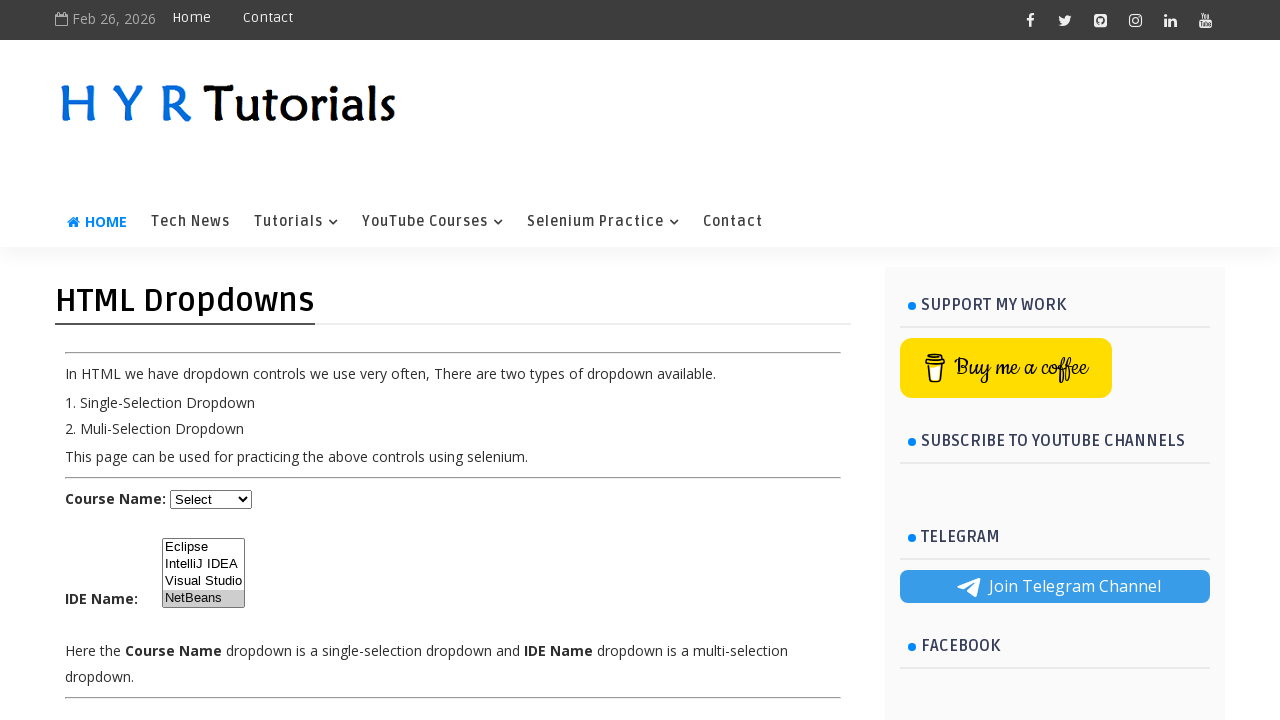

Deselected IntelliJ IDEA from multi-select dropdown on #ide
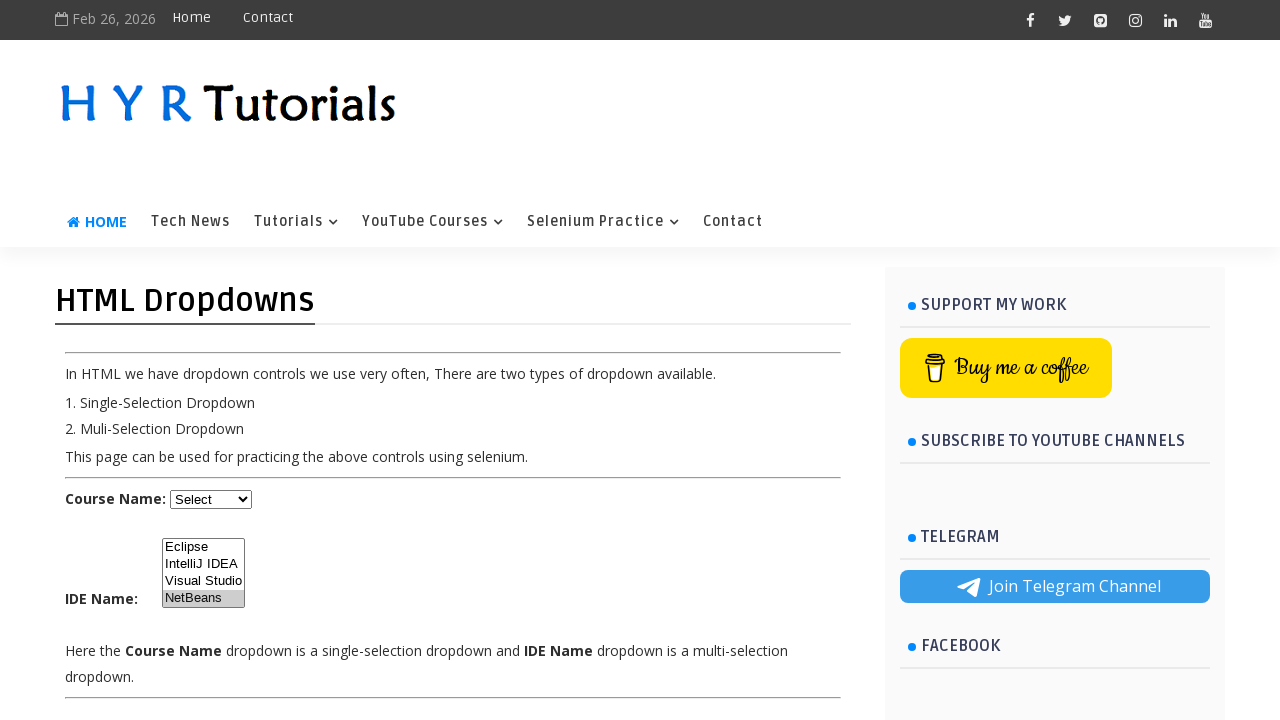

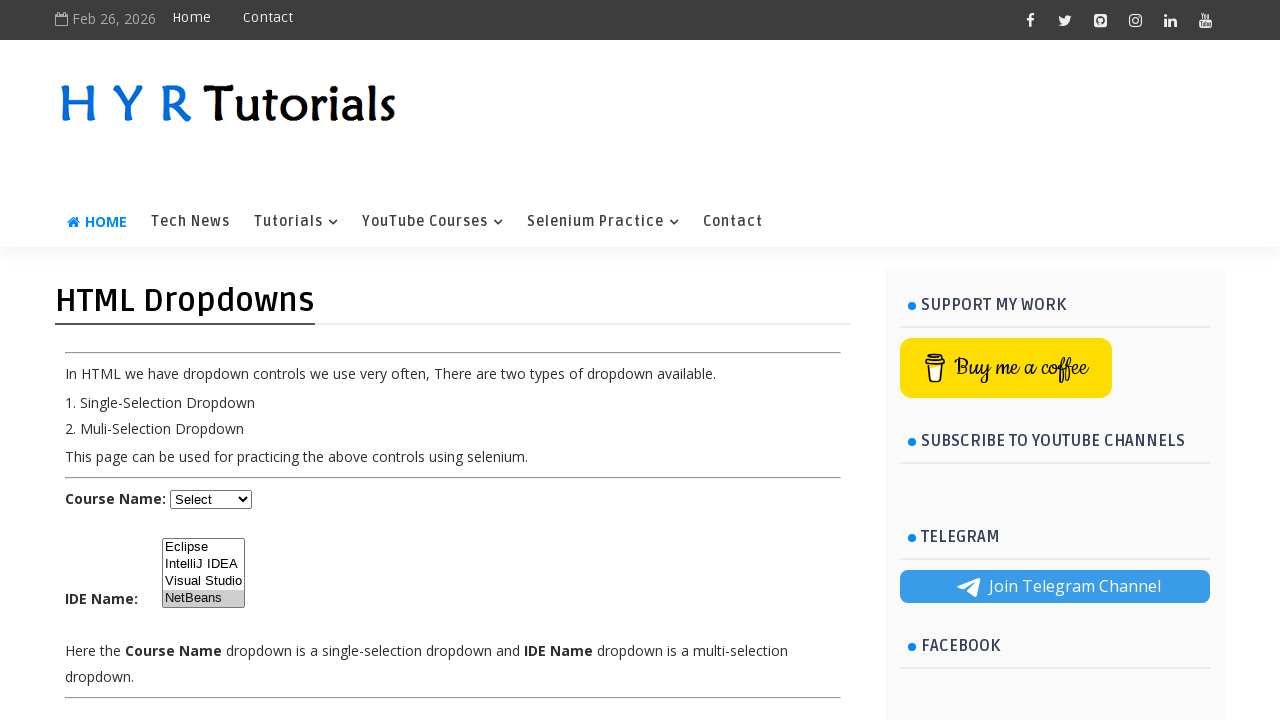